Tests a web form by filling in a text box with a value and submitting the form, then verifies the success message is displayed

Starting URL: https://www.selenium.dev/selenium/web/web-form.html

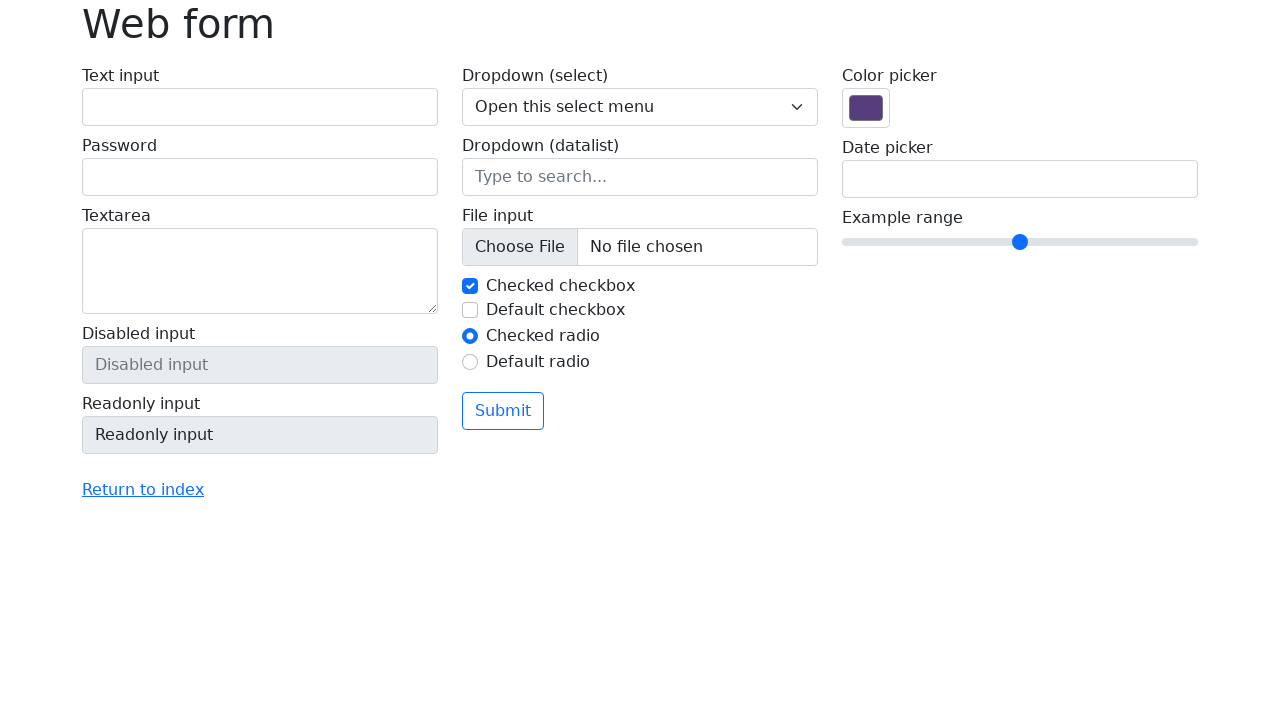

Verified page title is 'Web form'
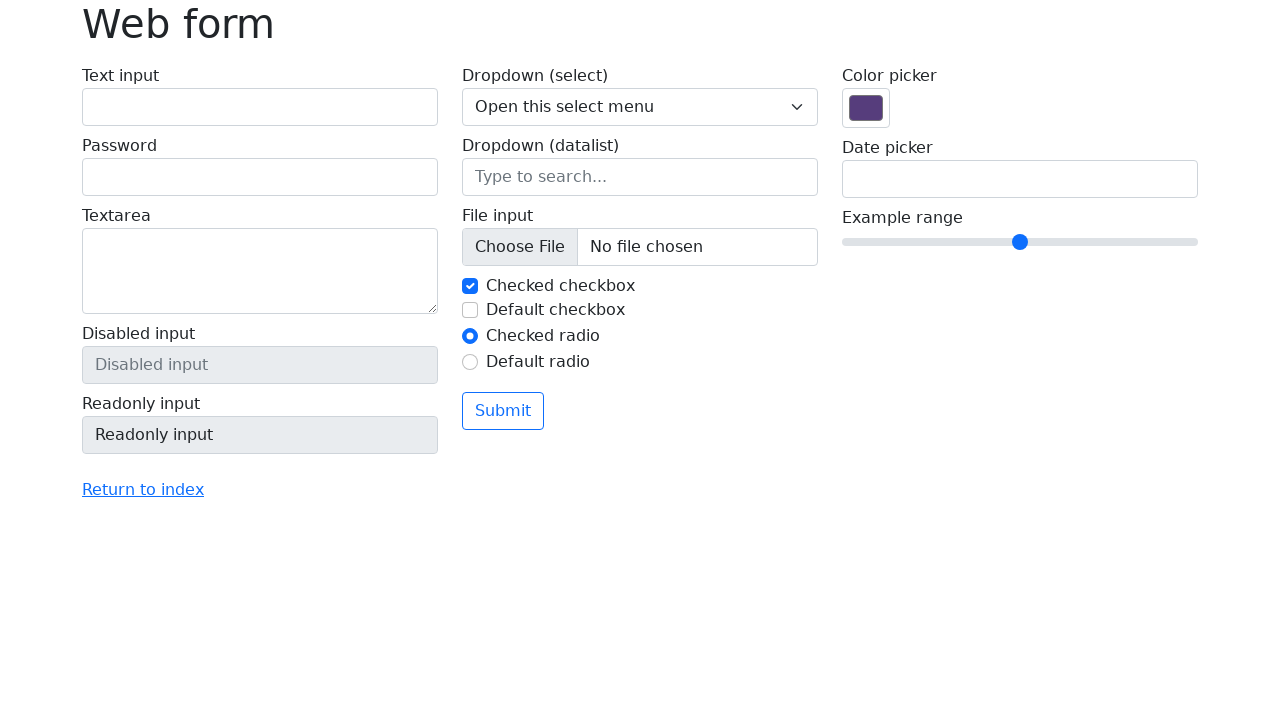

Filled text input with 'Selenium' on input[name='my-text']
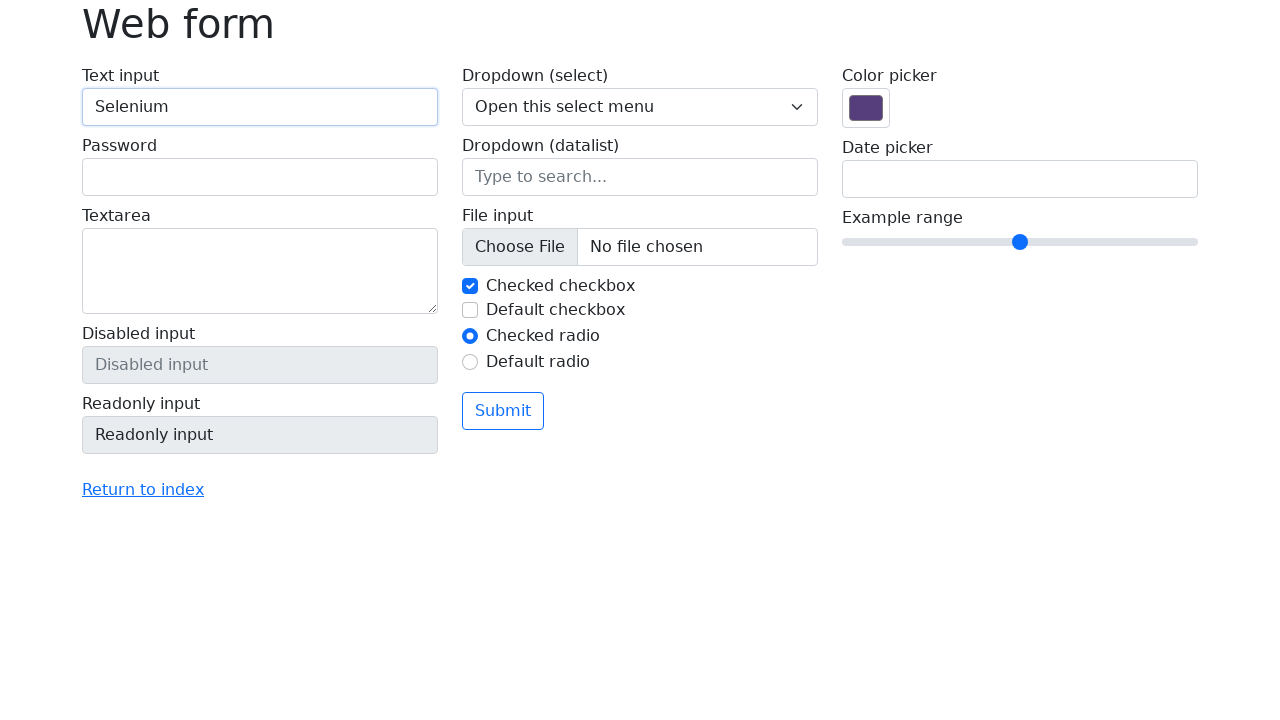

Clicked submit button at (503, 411) on button
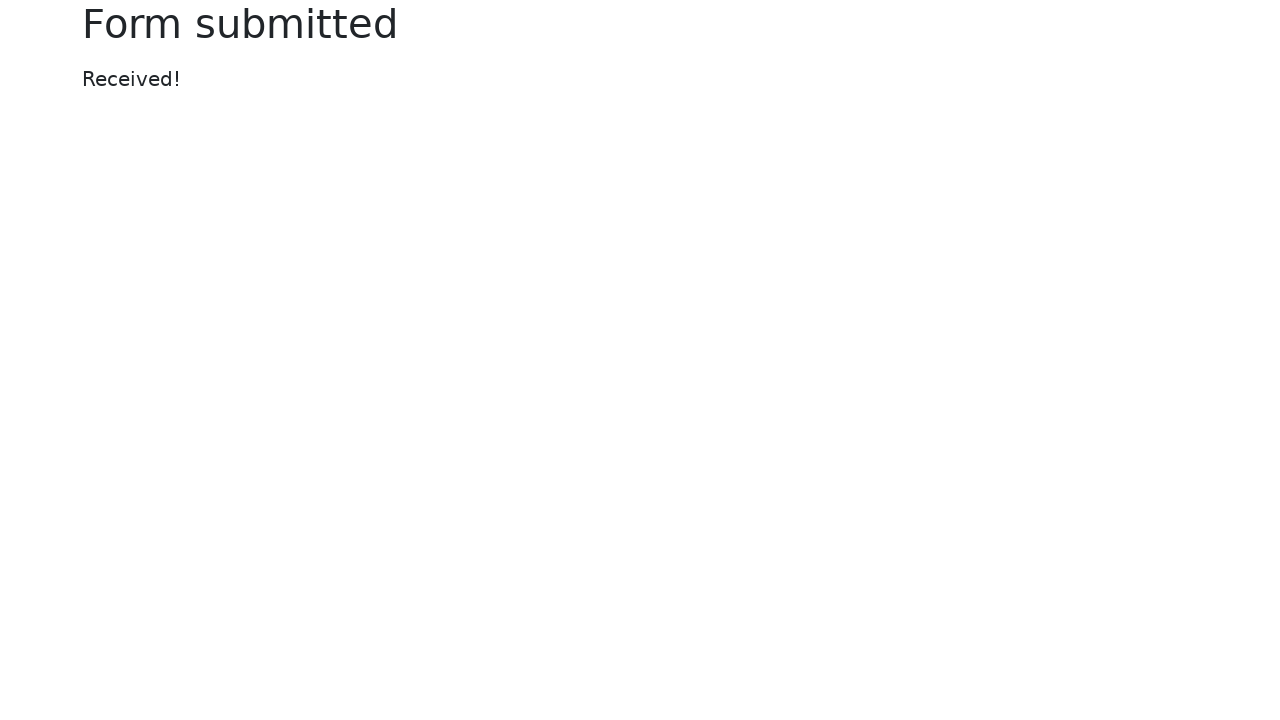

Success message element loaded
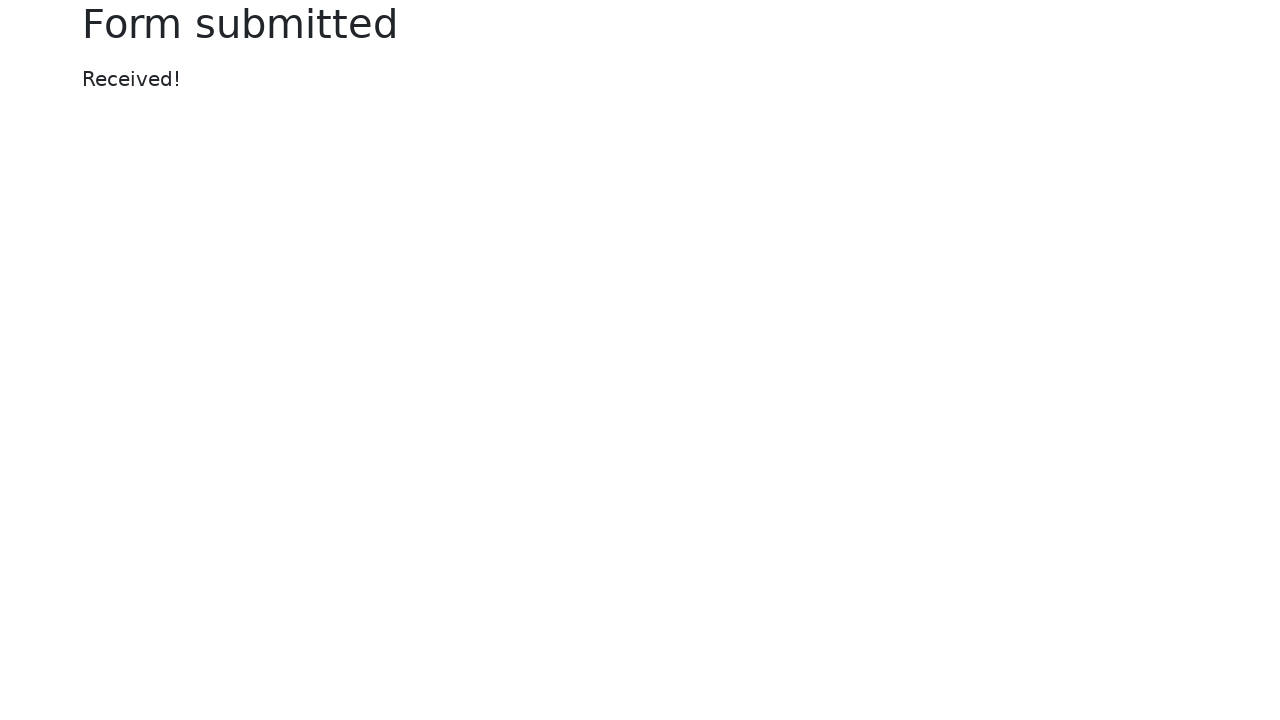

Verified success message displays 'Received!'
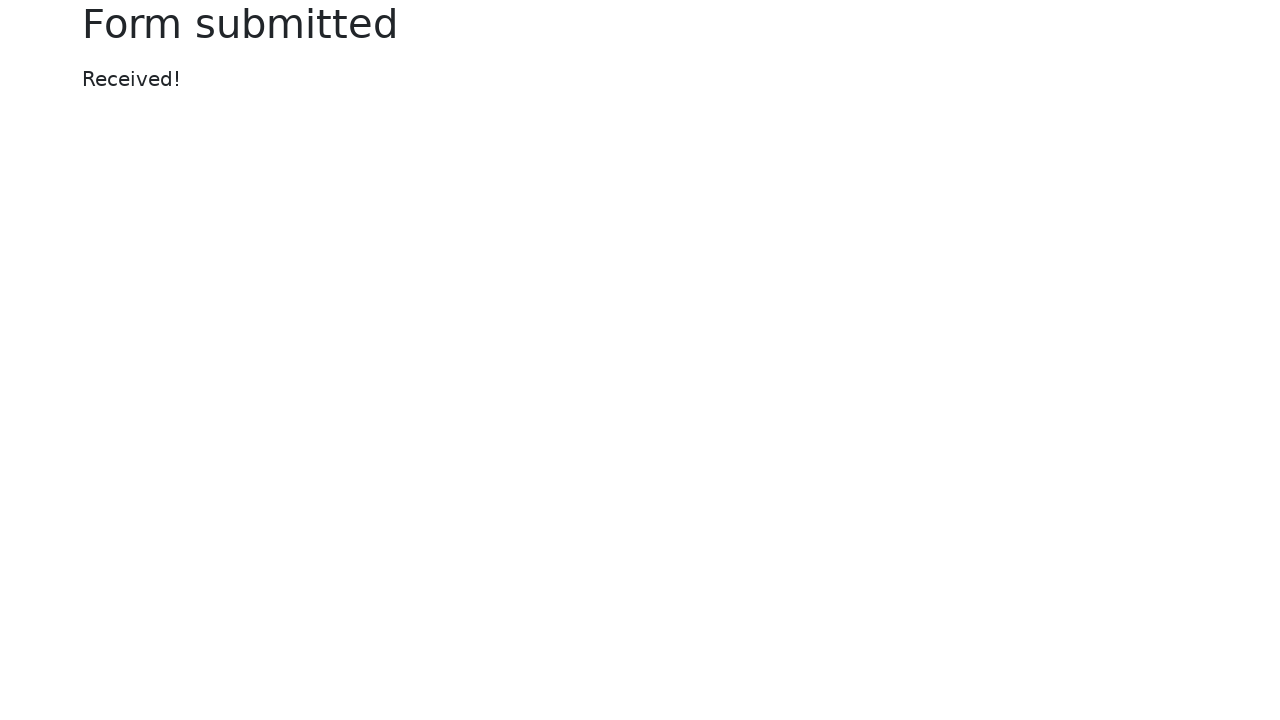

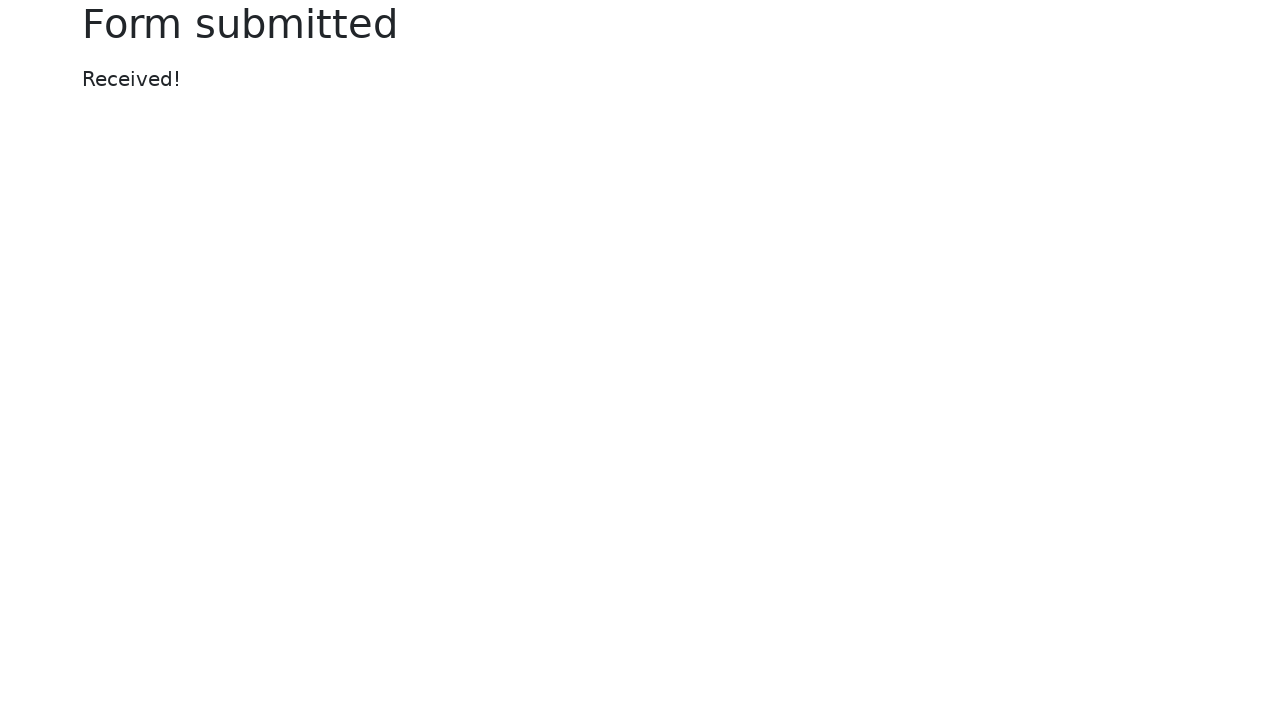